Tests dropdown functionality by clicking on the dropdown button and selecting the Datepicker option

Starting URL: https://formy-project.herokuapp.com/dropdown

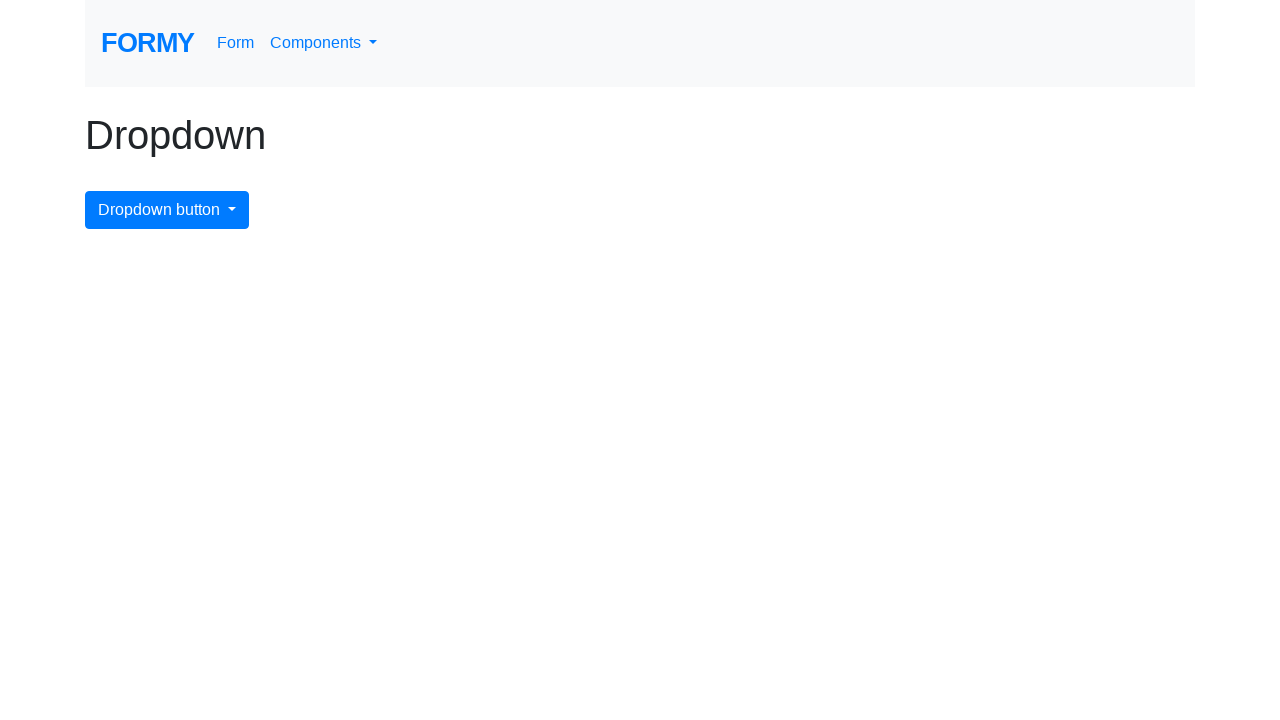

Clicked dropdown button to open menu at (167, 210) on #dropdownMenuButton
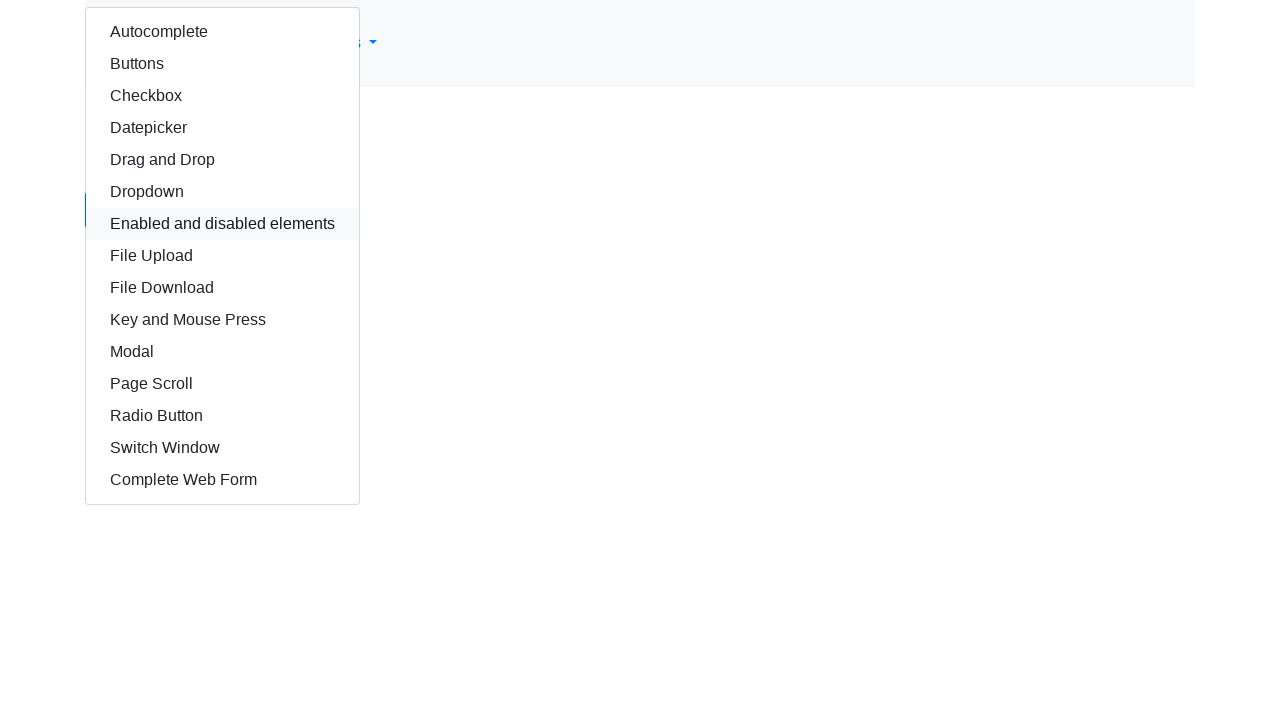

Selected Datepicker option from dropdown menu at (222, 128) on (//a[@class='dropdown-item'][normalize-space()='Datepicker'])[2]
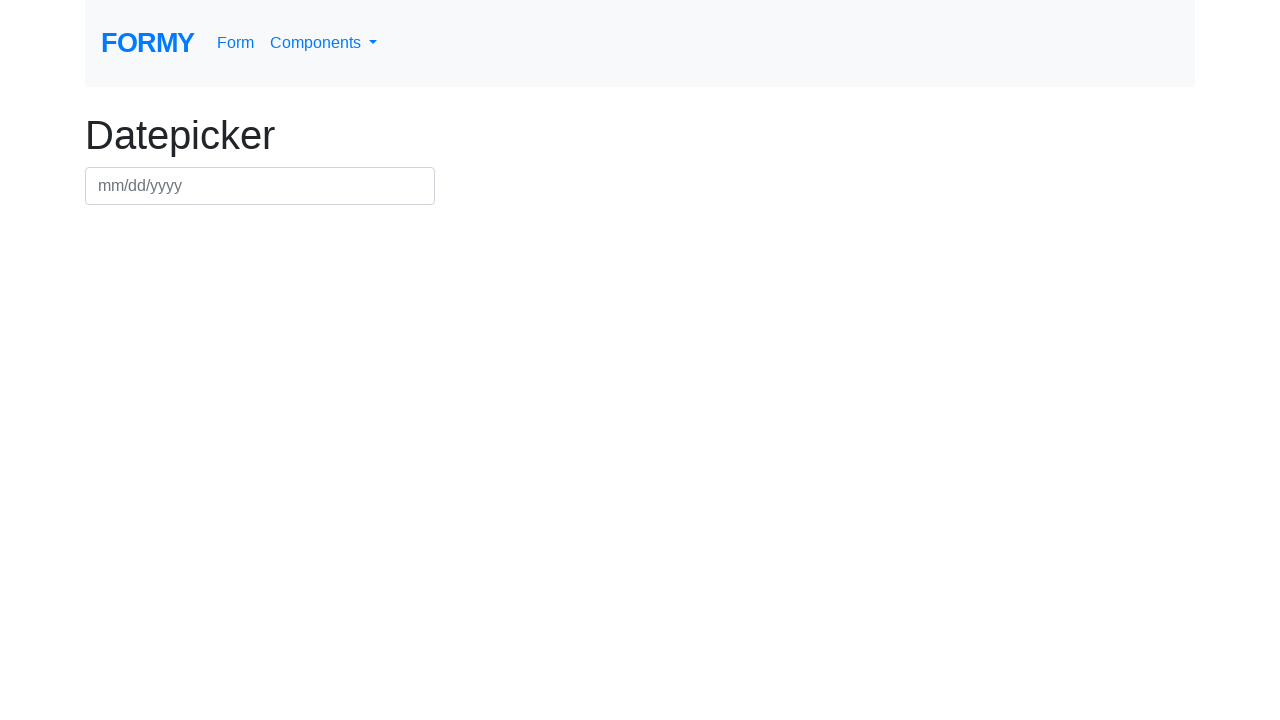

Waited for navigation to complete
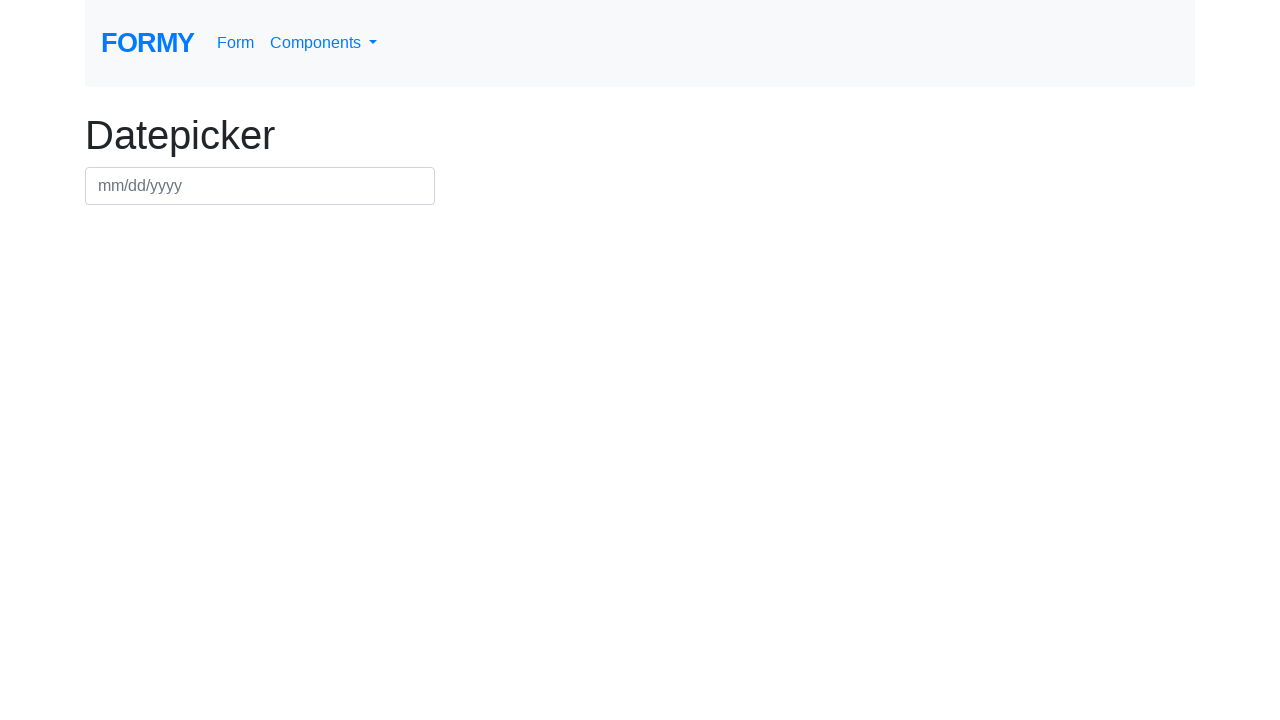

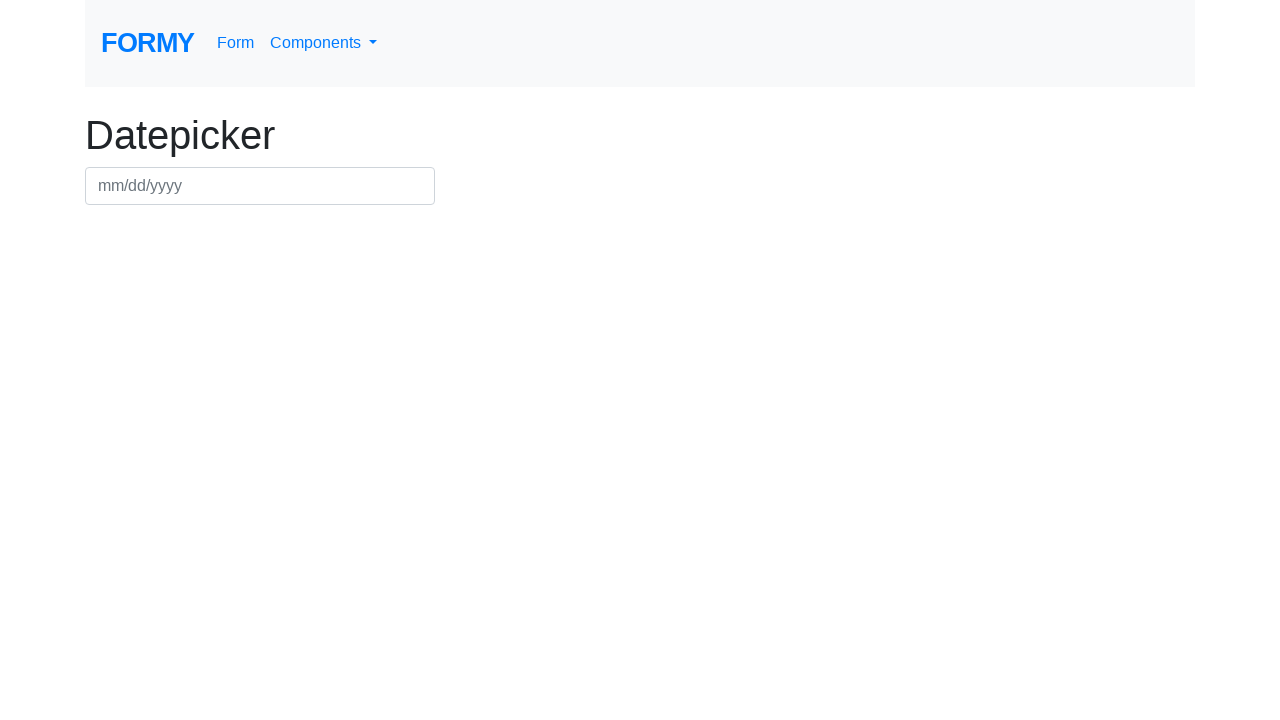